Tests switching to an iframe and filling a form field within the W3Schools HTML tryit editor

Starting URL: https://www.w3schools.com/html/tryit.asp?filename=tryhtml_form_submit

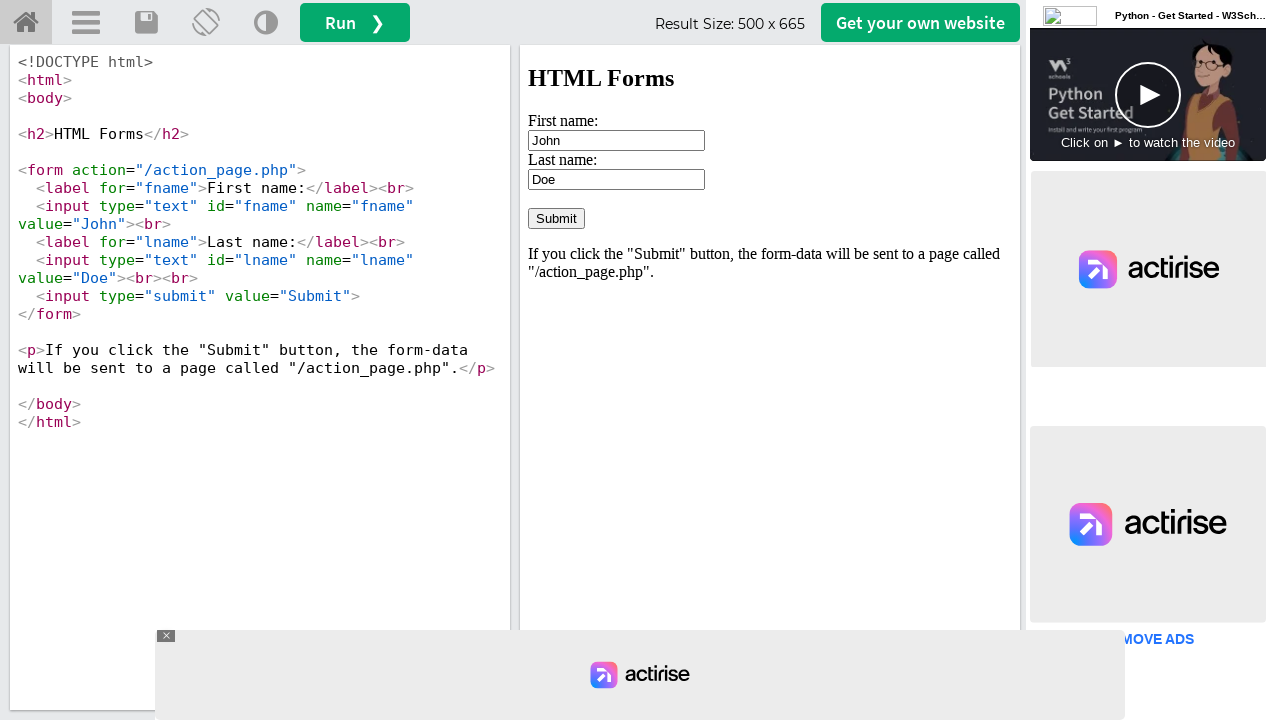

Located iframe with ID 'iframeResult'
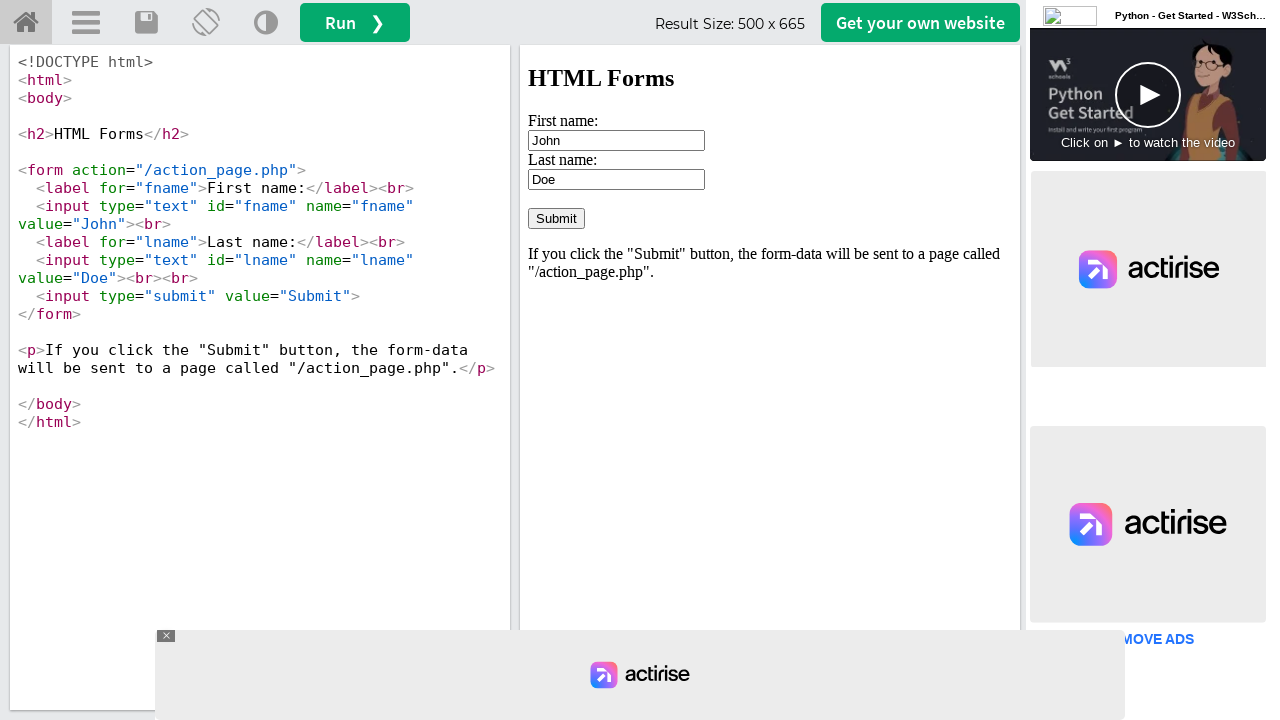

Filled first name field with 'my' within the iframe on #iframeResult >> internal:control=enter-frame >> input#fname
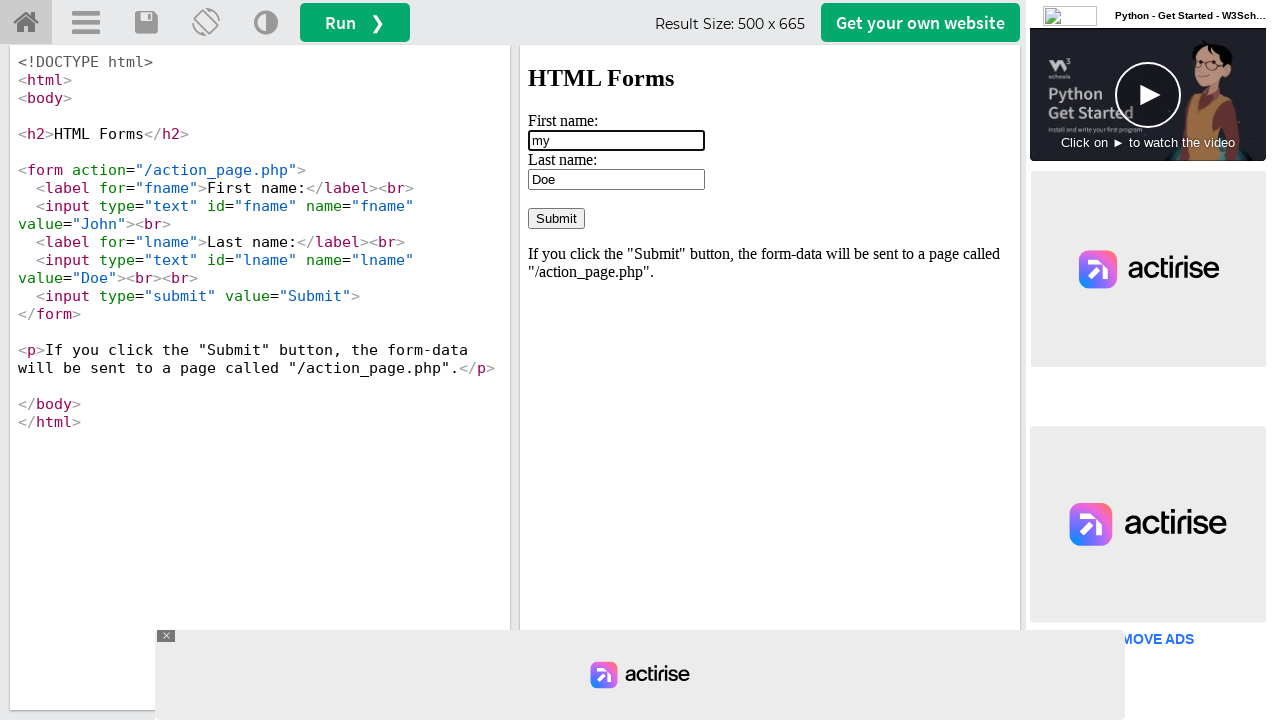

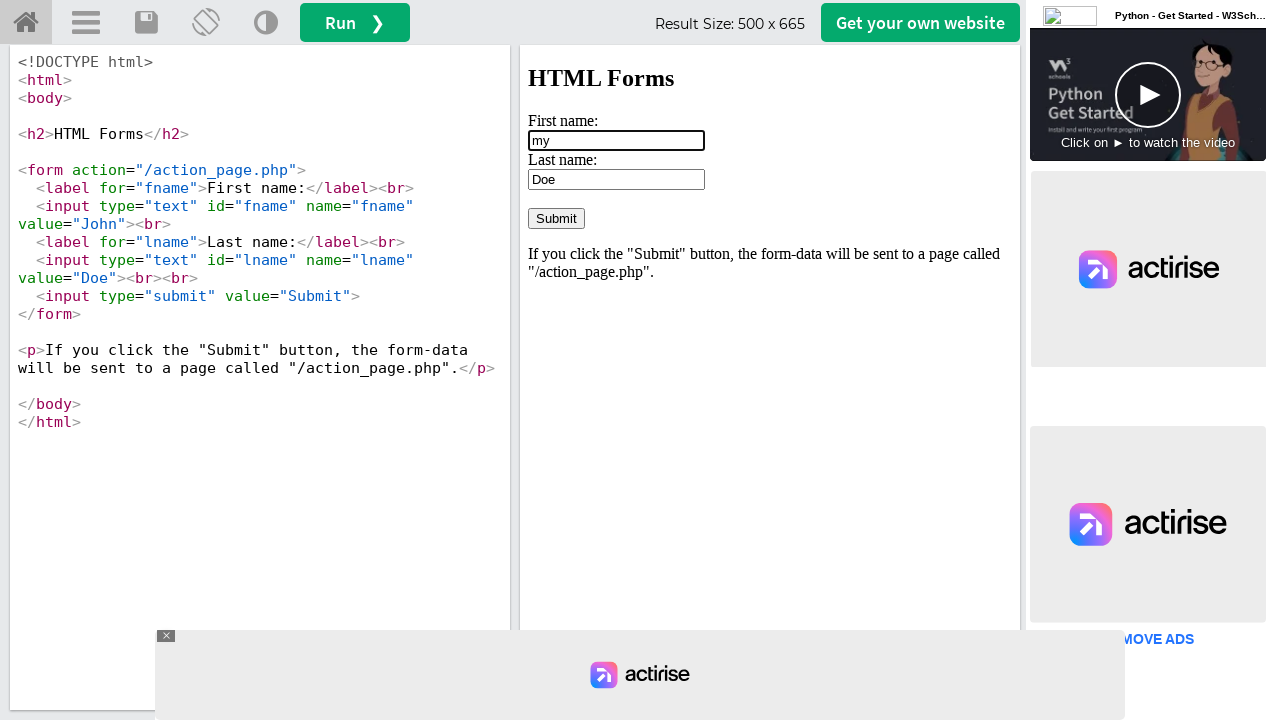